Tests dynamic loading functionality by navigating to the Dynamic Loading section, selecting Example 1, clicking the Start button, and waiting for the "Hello World!" text to appear after loading completes.

Starting URL: https://the-internet.herokuapp.com/

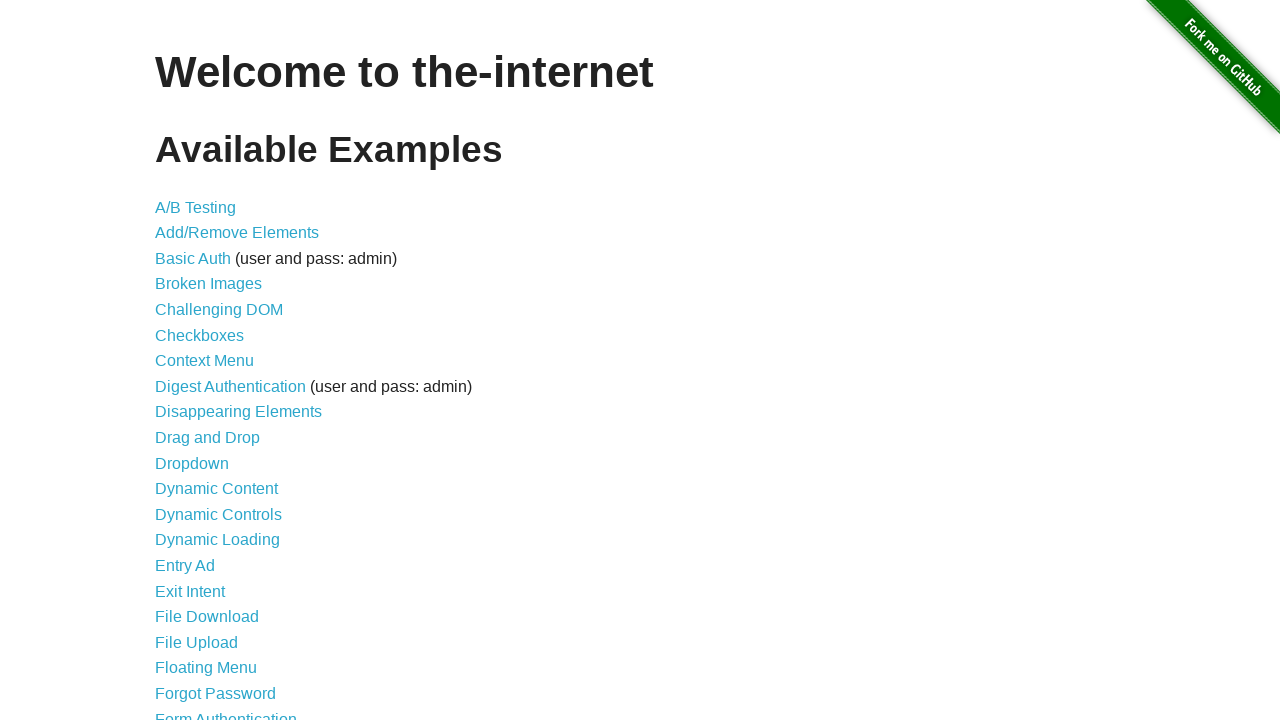

Clicked on 'Dynamic Loading' link at (218, 540) on xpath=//*[text()='Dynamic Loading']
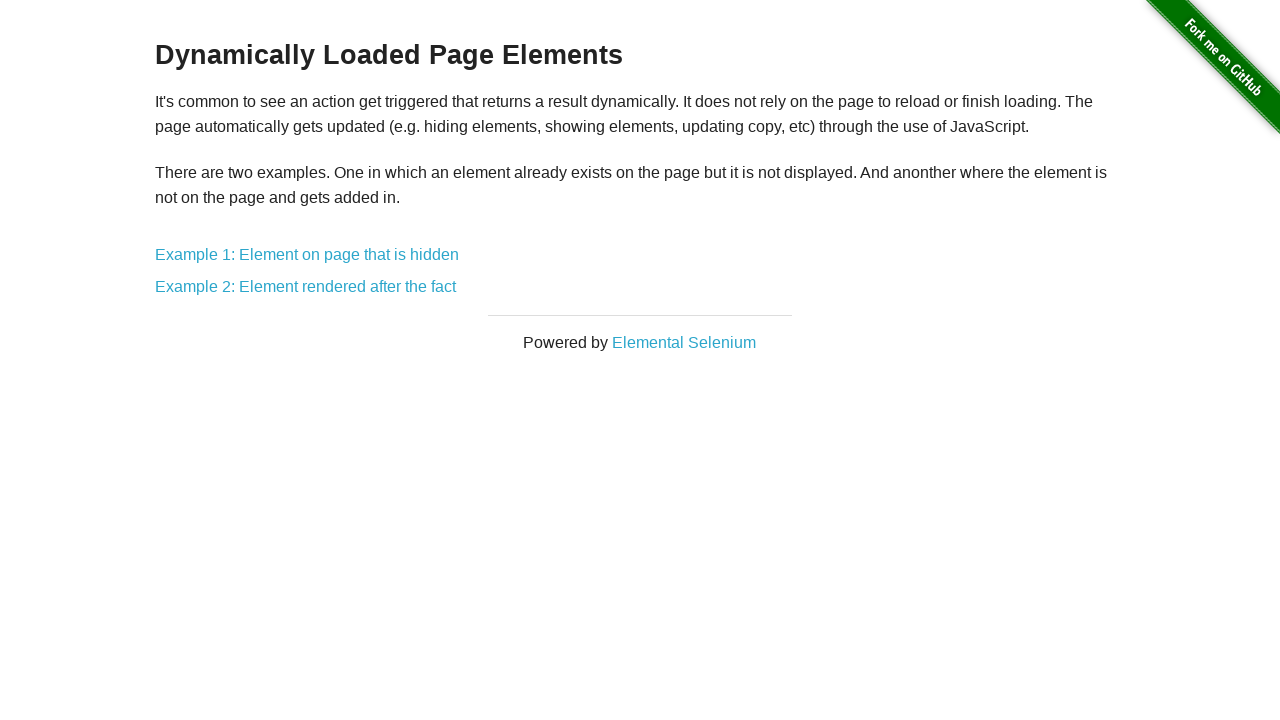

Clicked on Example 1 link at (307, 255) on a[href='/dynamic_loading/1']
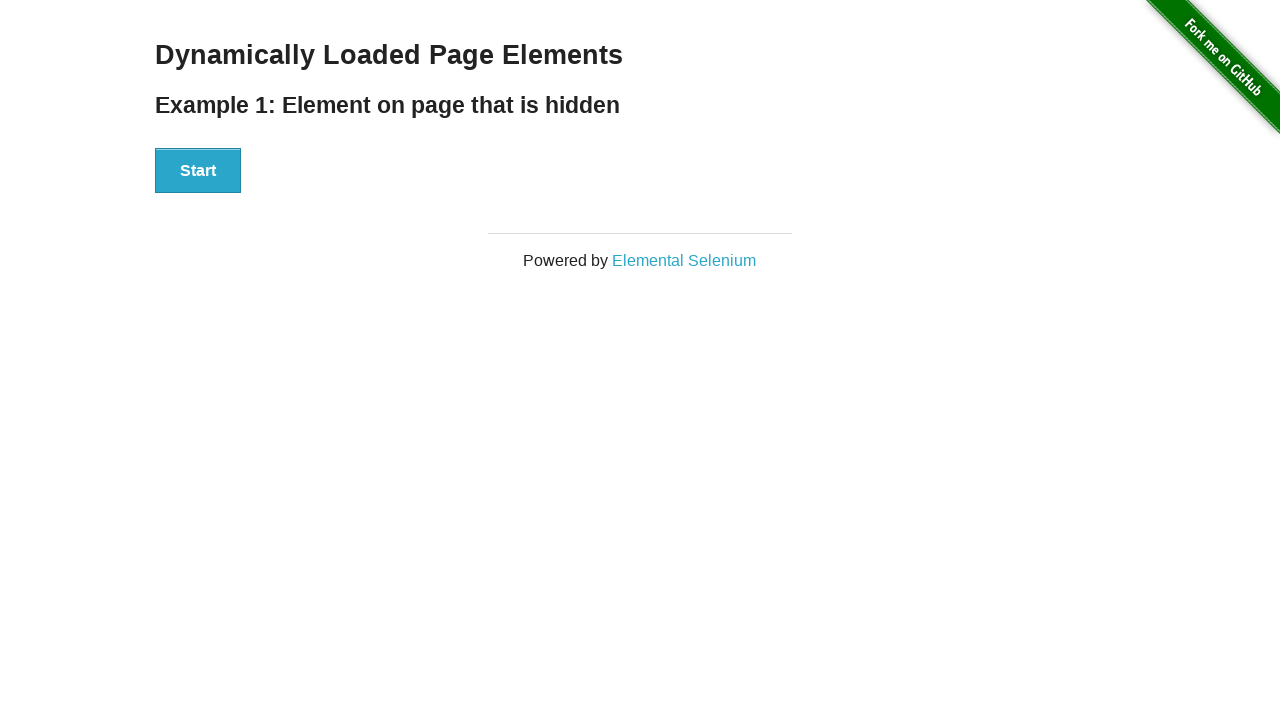

Clicked the Start button at (198, 171) on xpath=//div[@id='start']//button[text()='Start']
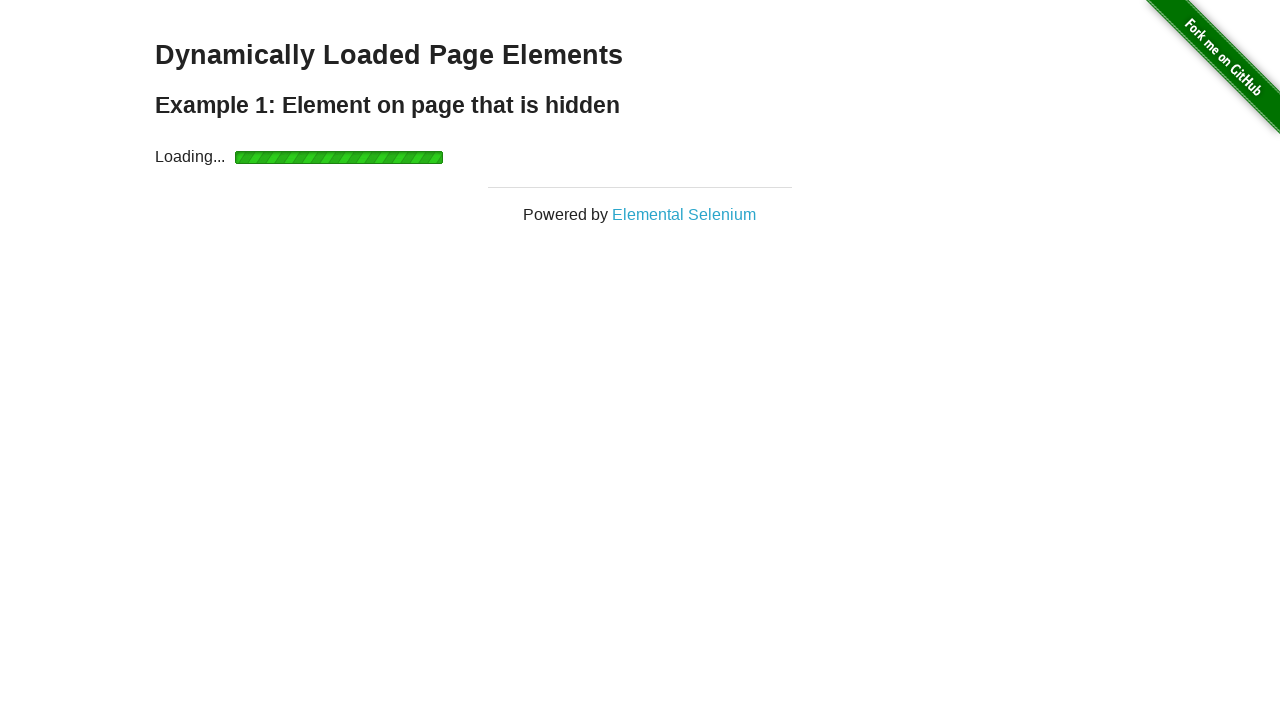

Waited for 'Hello World!' text to appear after loading completes
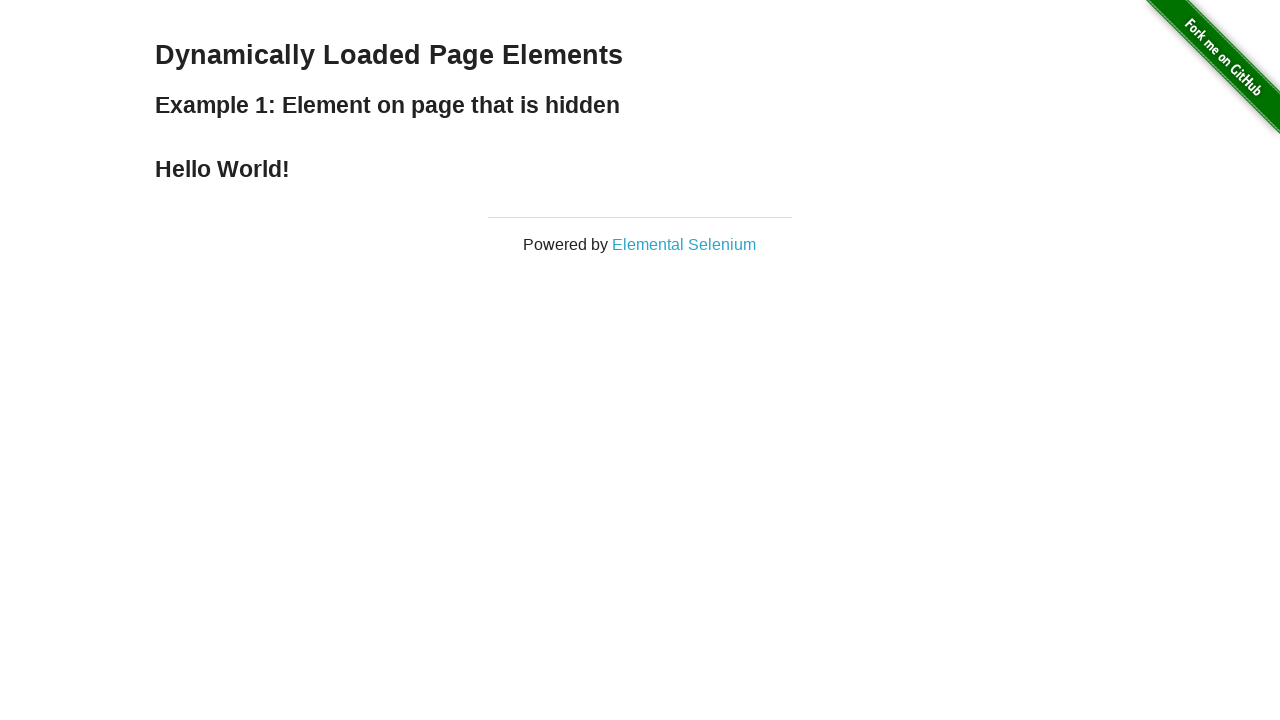

Retrieved 'Hello World!' text content for verification
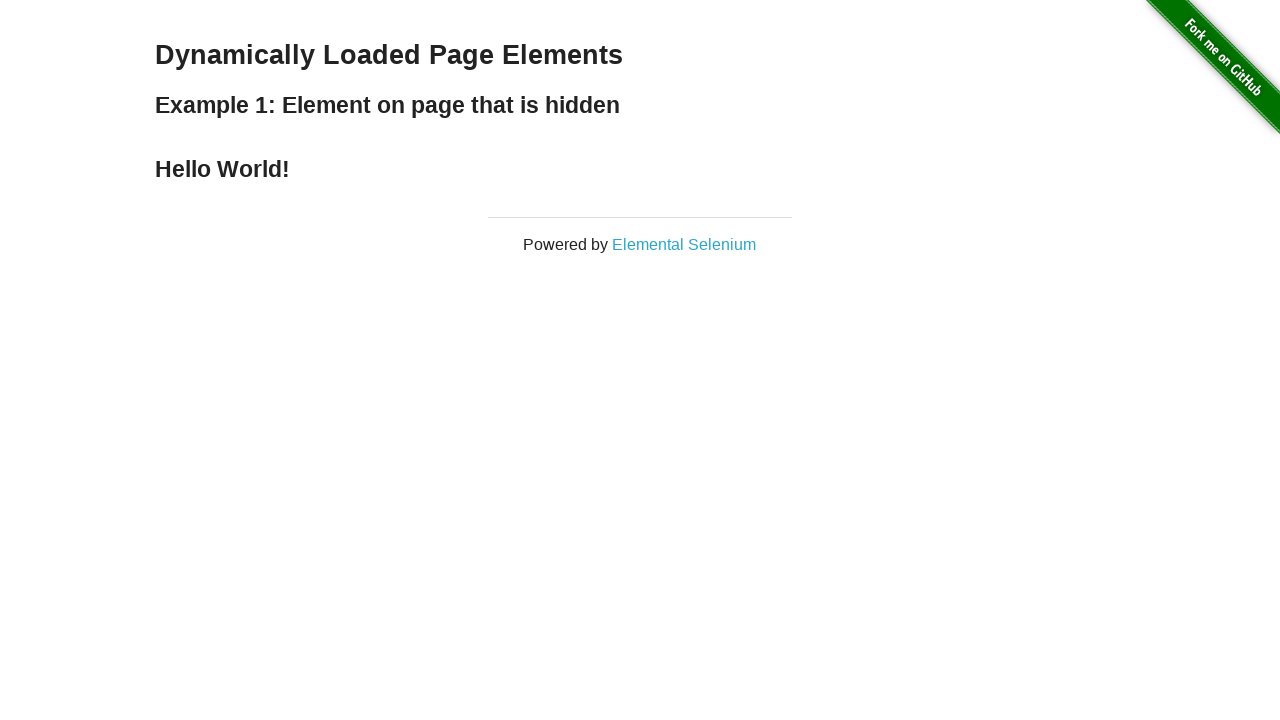

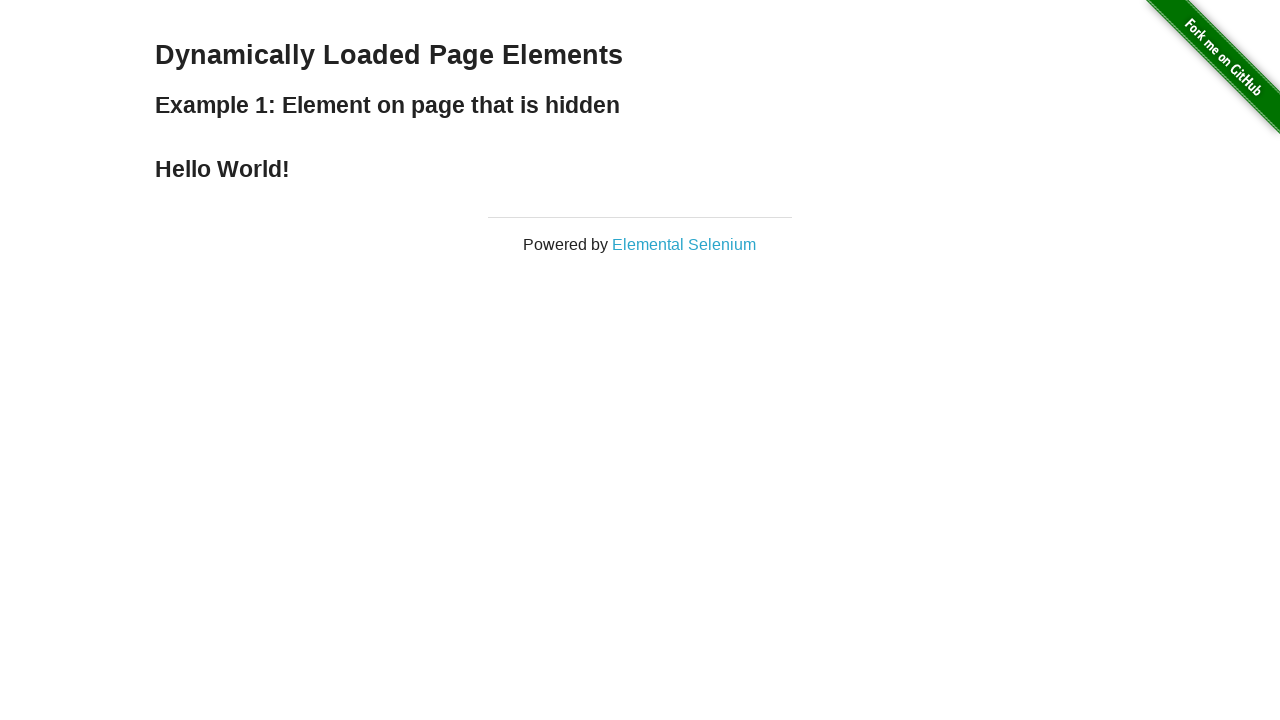